Tests fluent wait functionality by navigating to a practice form page and waiting for the First Name input field to become visible

Starting URL: https://demoqa.com/automation-practice-form

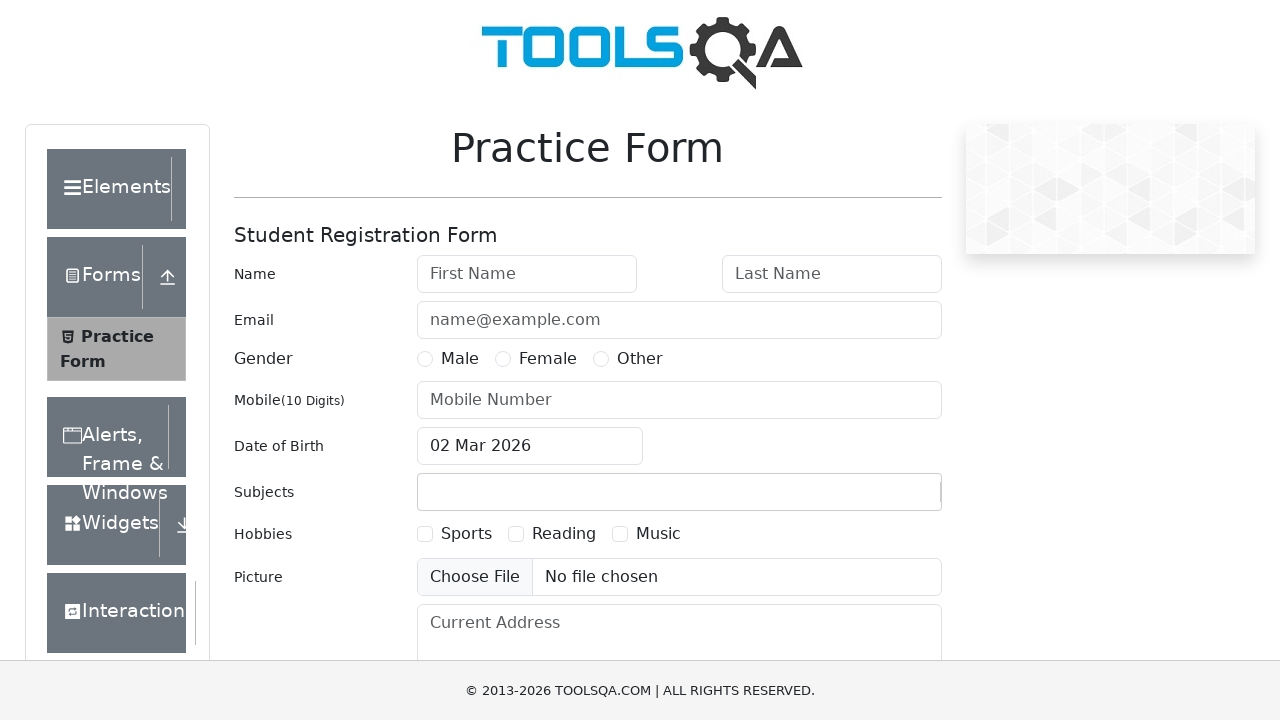

Navigated to automation practice form page
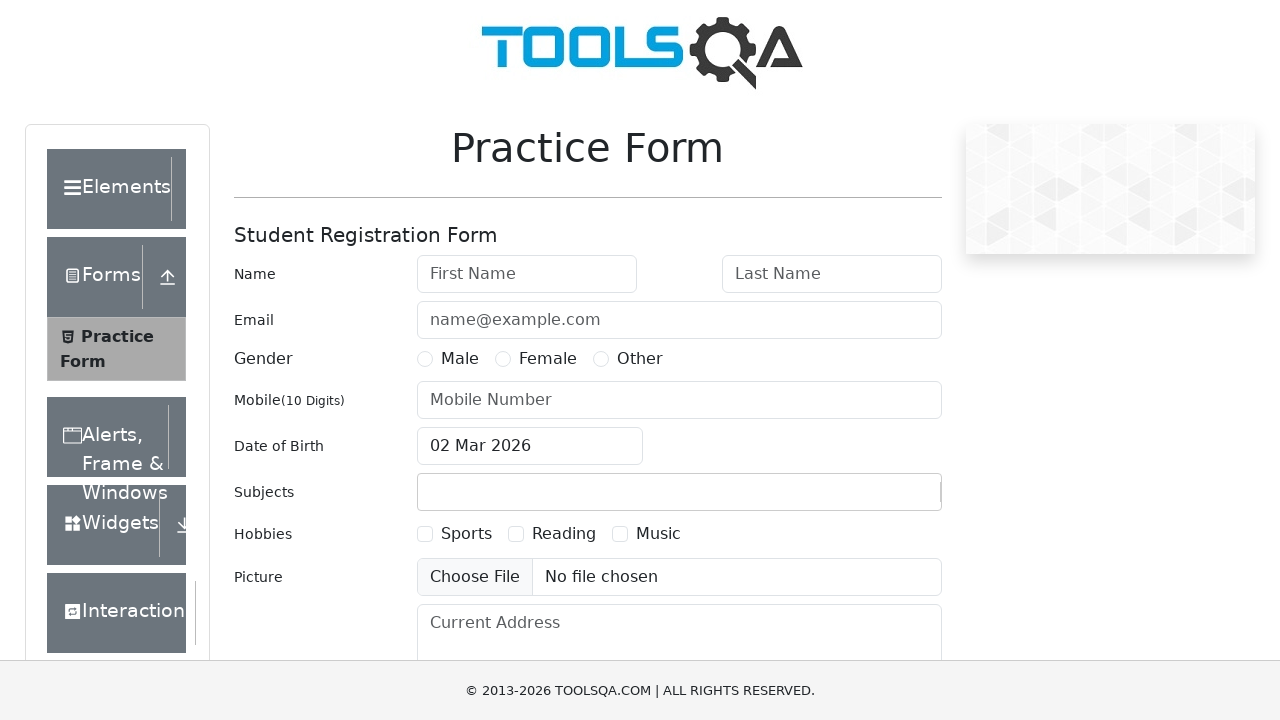

First Name input field became visible
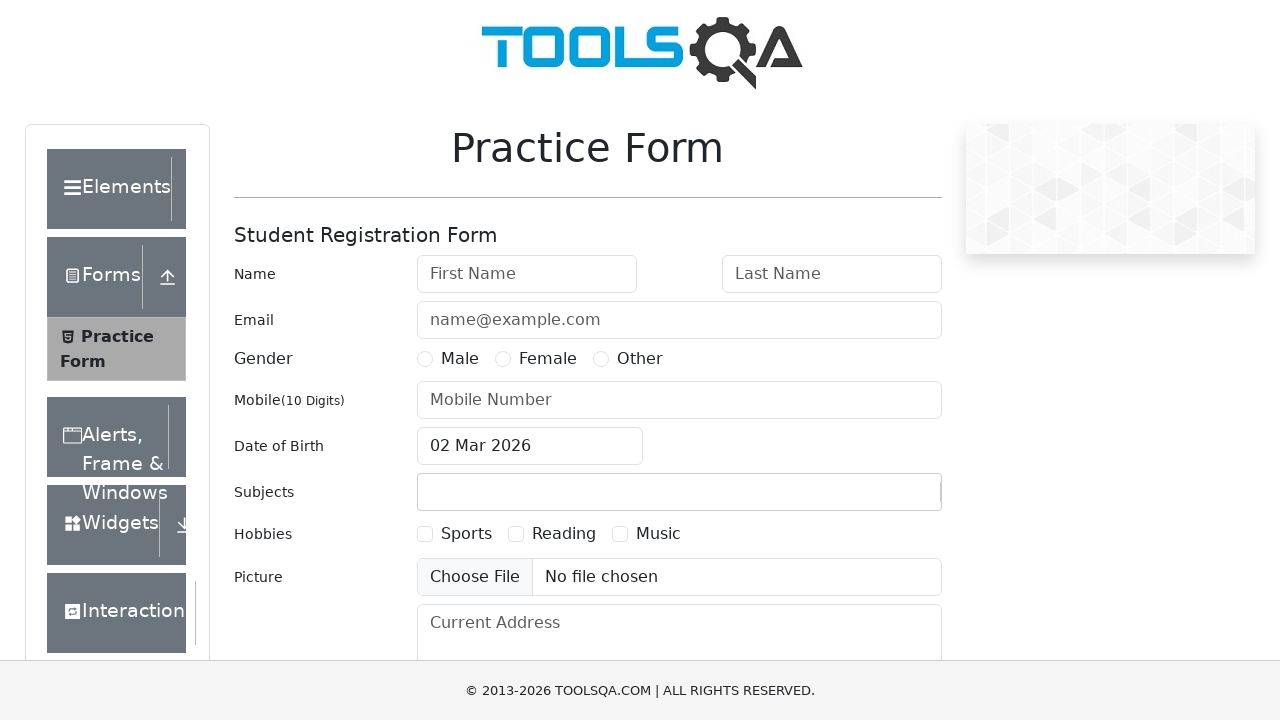

Located First Name input element
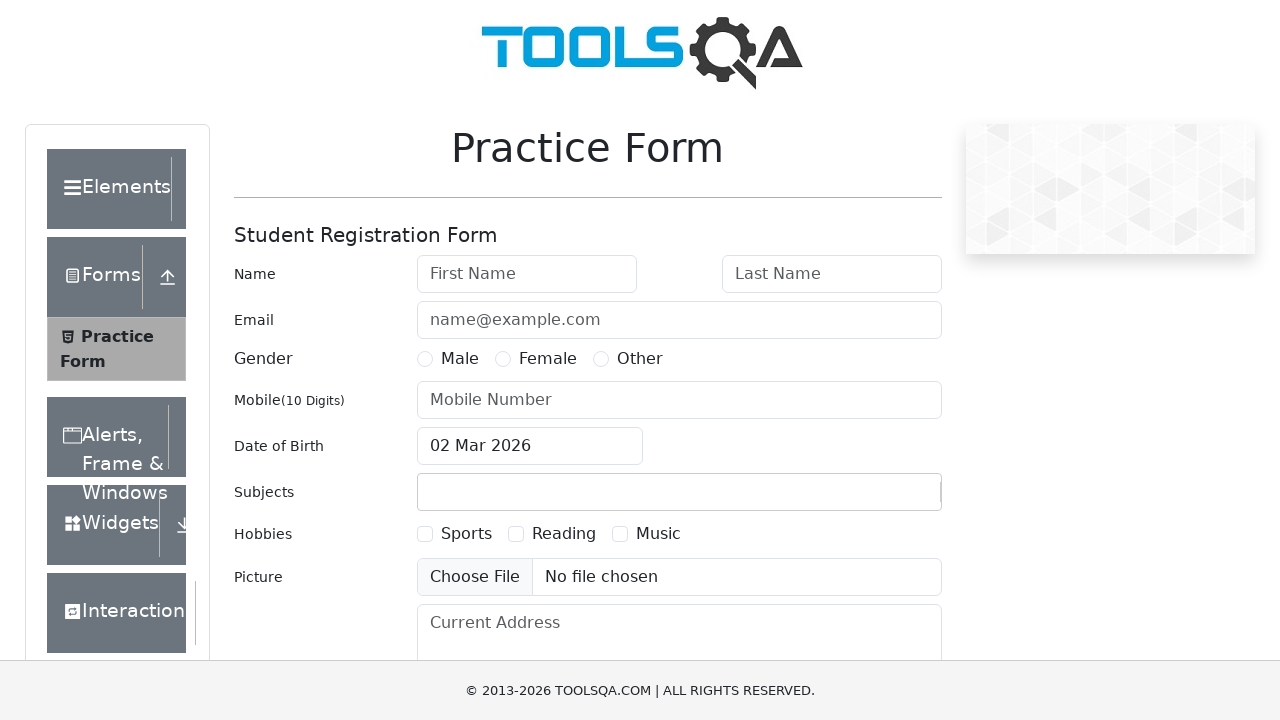

Retrieved and printed ID attribute of First Name input field
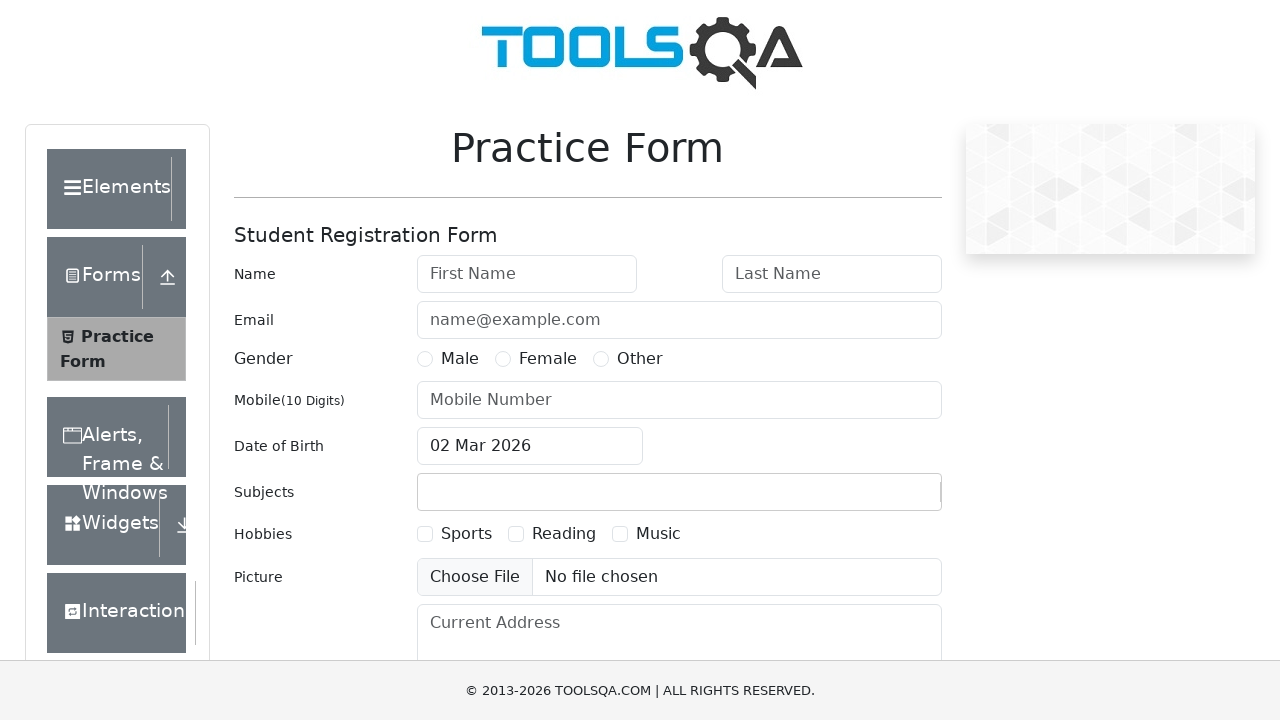

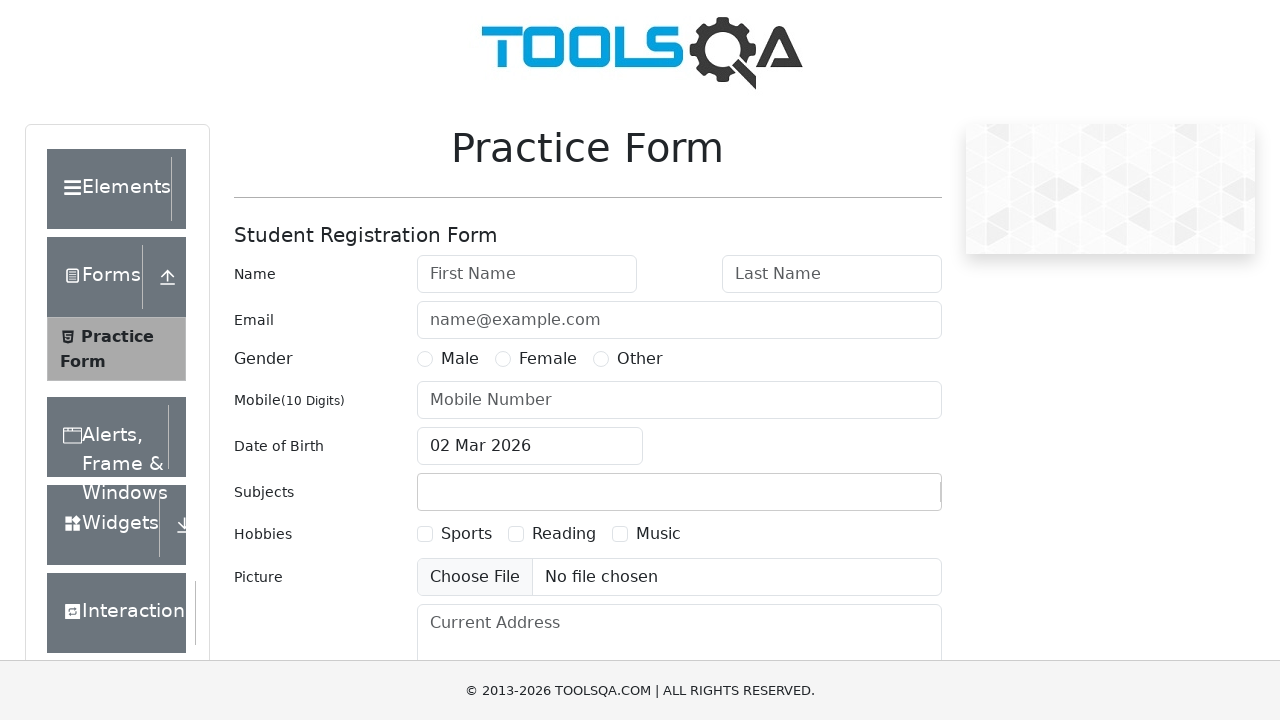